Navigates to a Japanese government address data download page and clicks on a prefecture link to view its data.

Starting URL: https://saigai.gsi.go.jp/jusho/download/

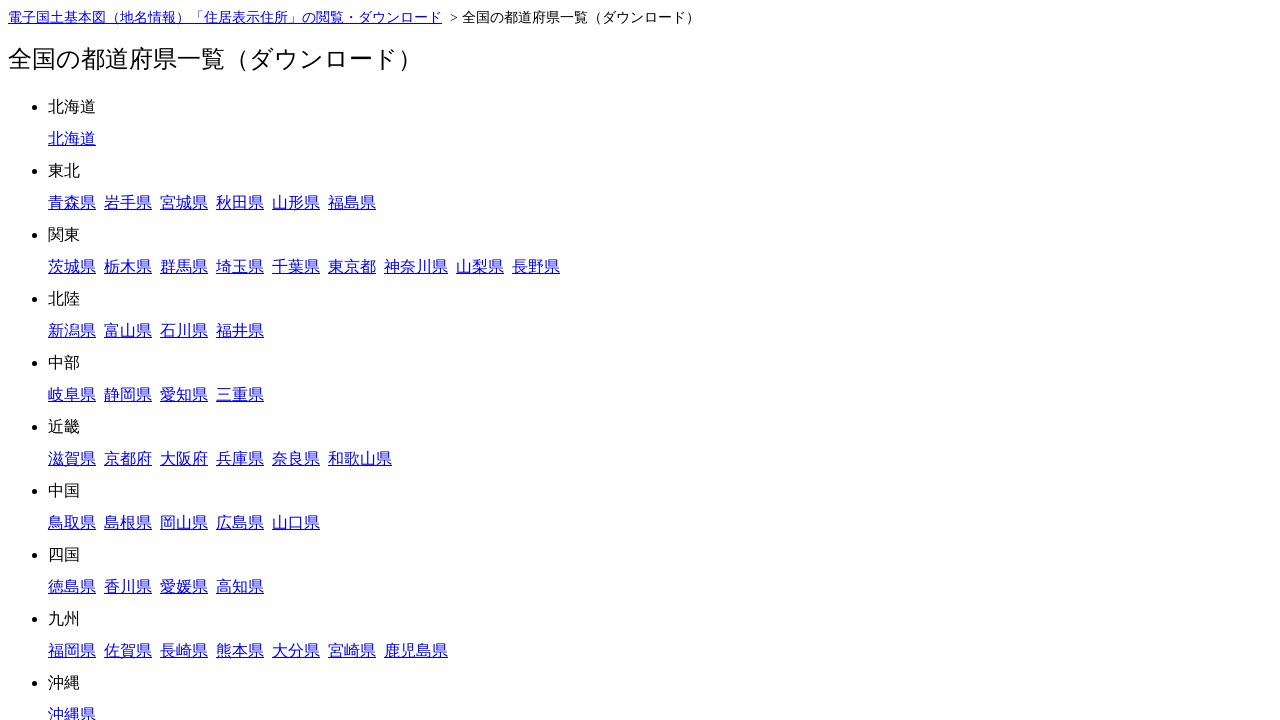

Waited for page to load (networkidle)
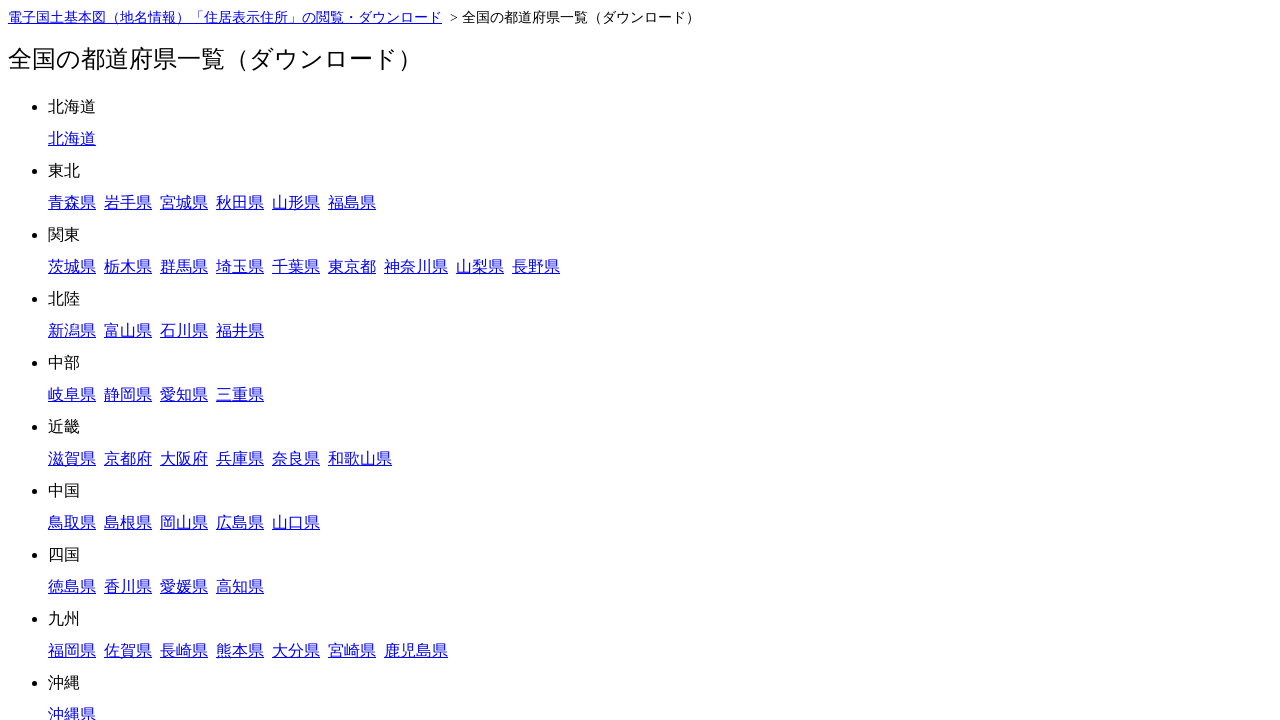

Waited for prefecture links to be available
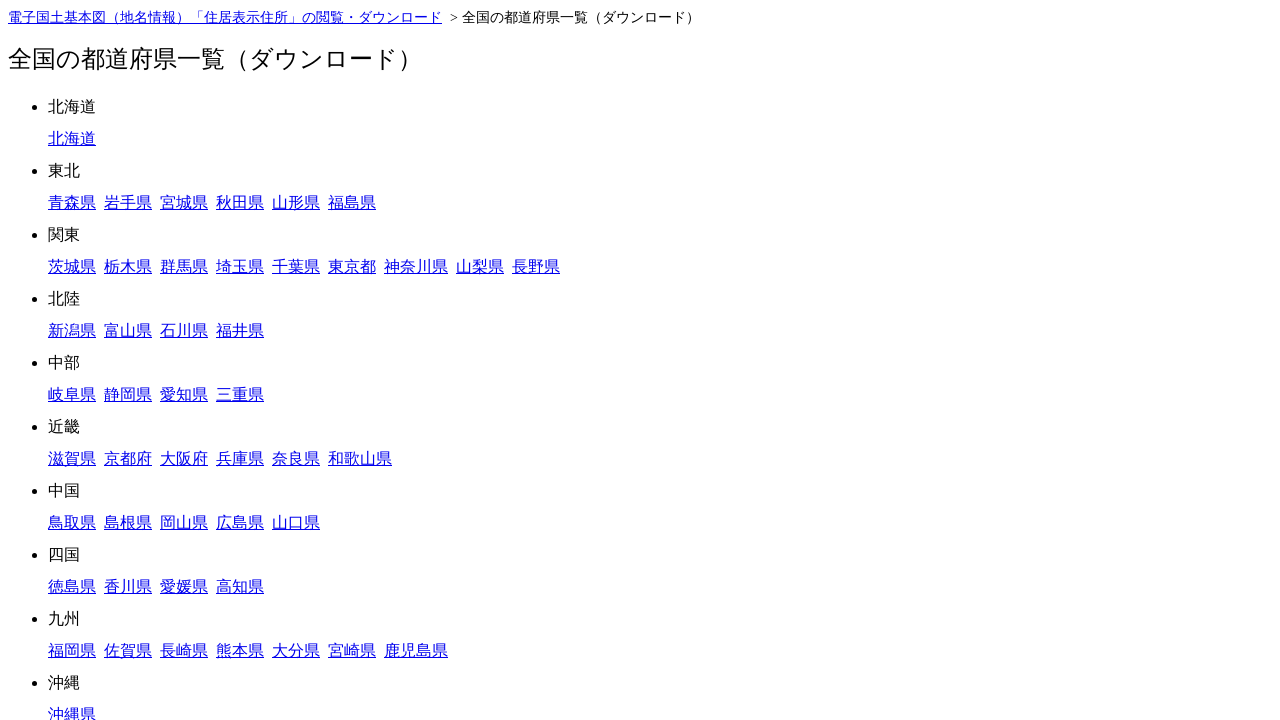

Clicked on Tokyo (東京都) prefecture link at (352, 267) on a:has-text('東京都')
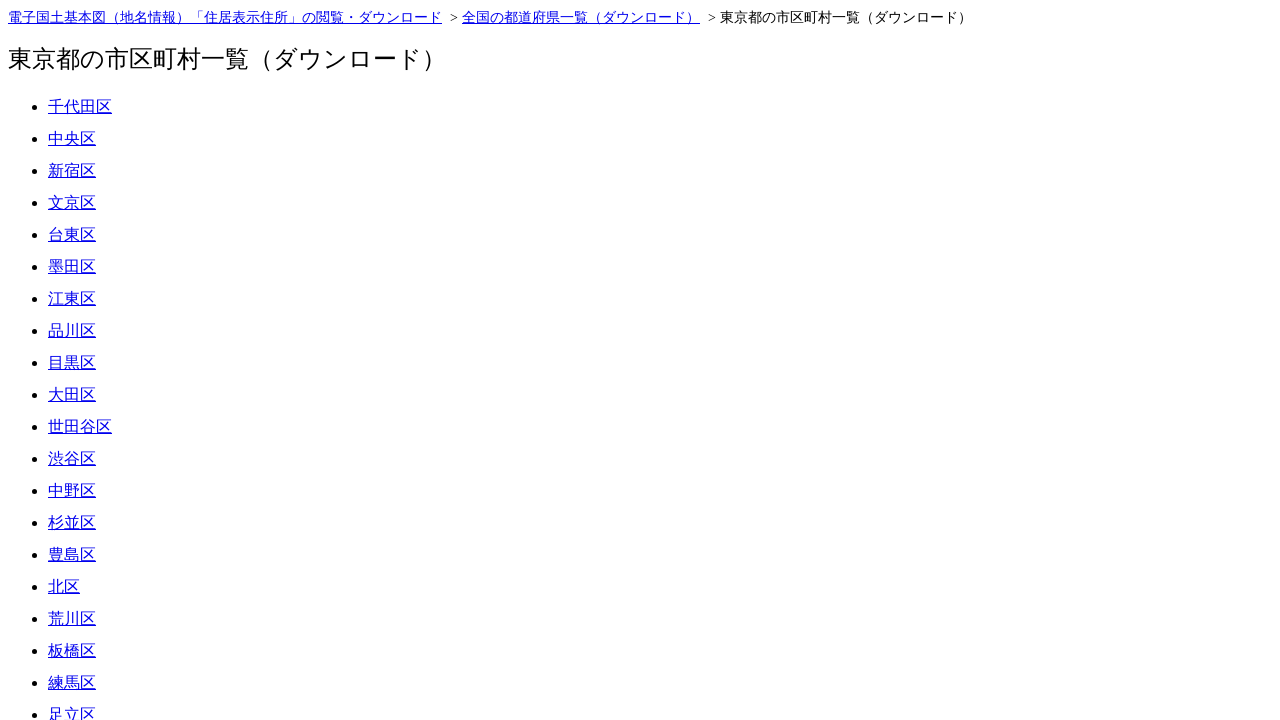

Waited for Tokyo prefecture data to load (networkidle)
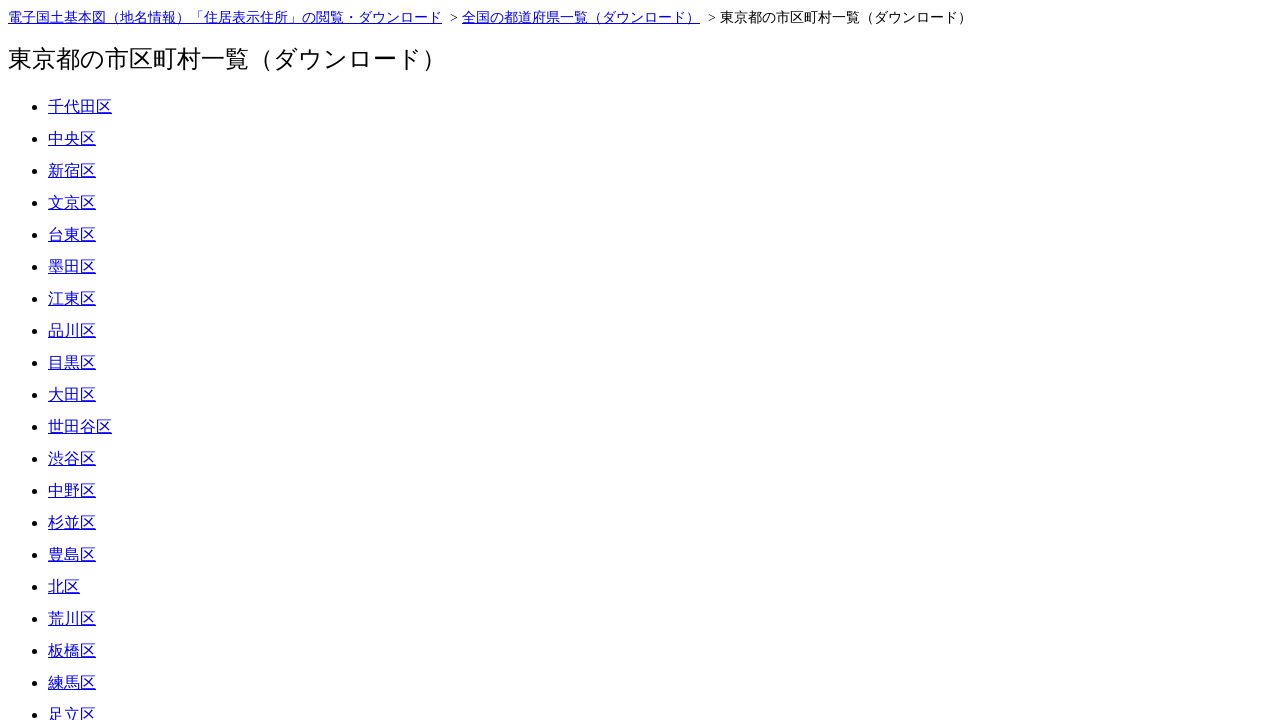

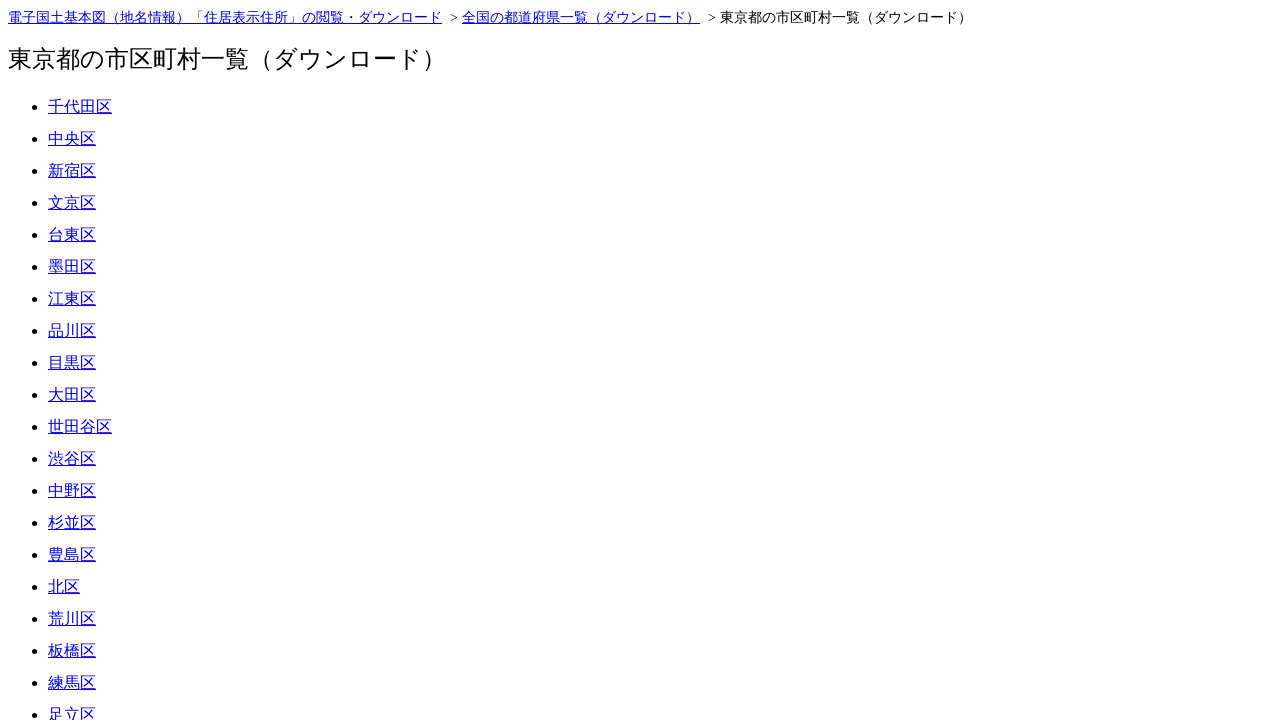